Tests the Text Box form by filling all fields (name, email, current address, permanent address) with valid data and verifying the output is displayed correctly after submission.

Starting URL: https://demoqa.com

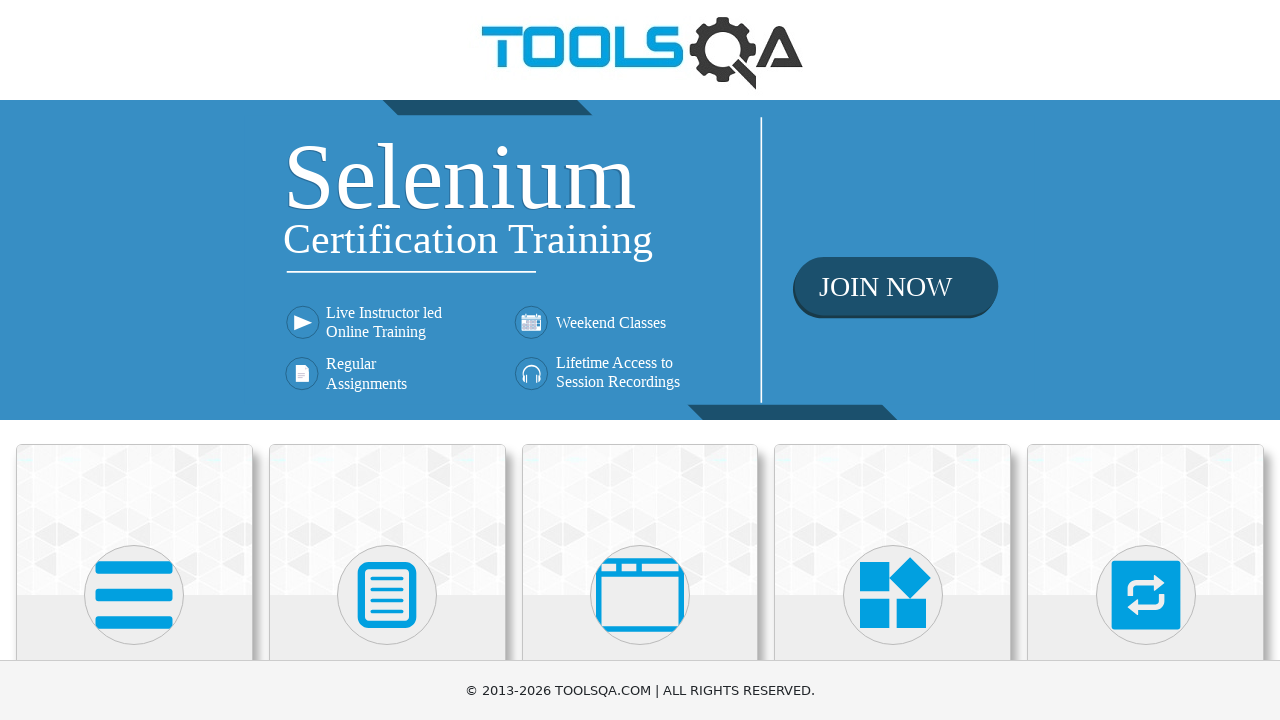

Clicked on Elements link at (134, 360) on h5 >> internal:has-text="Elements"i
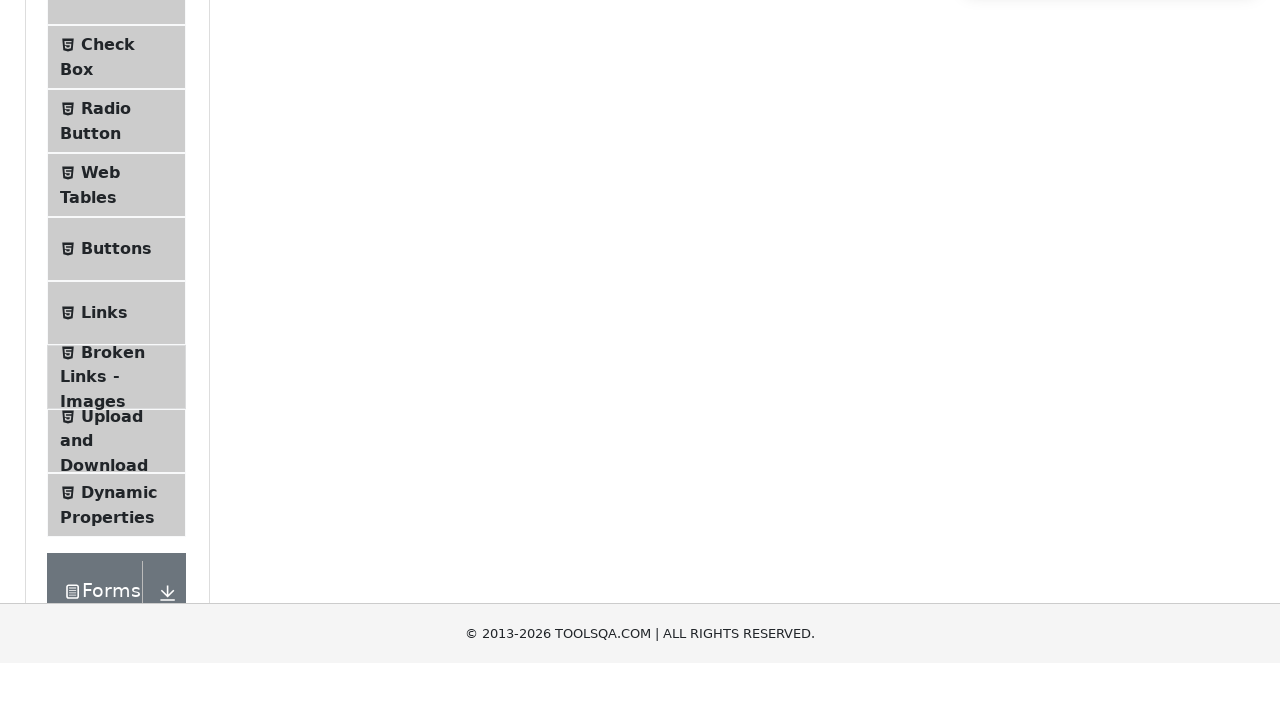

Clicked on Text Box option at (119, 261) on span.text >> internal:has-text="Text Box"i
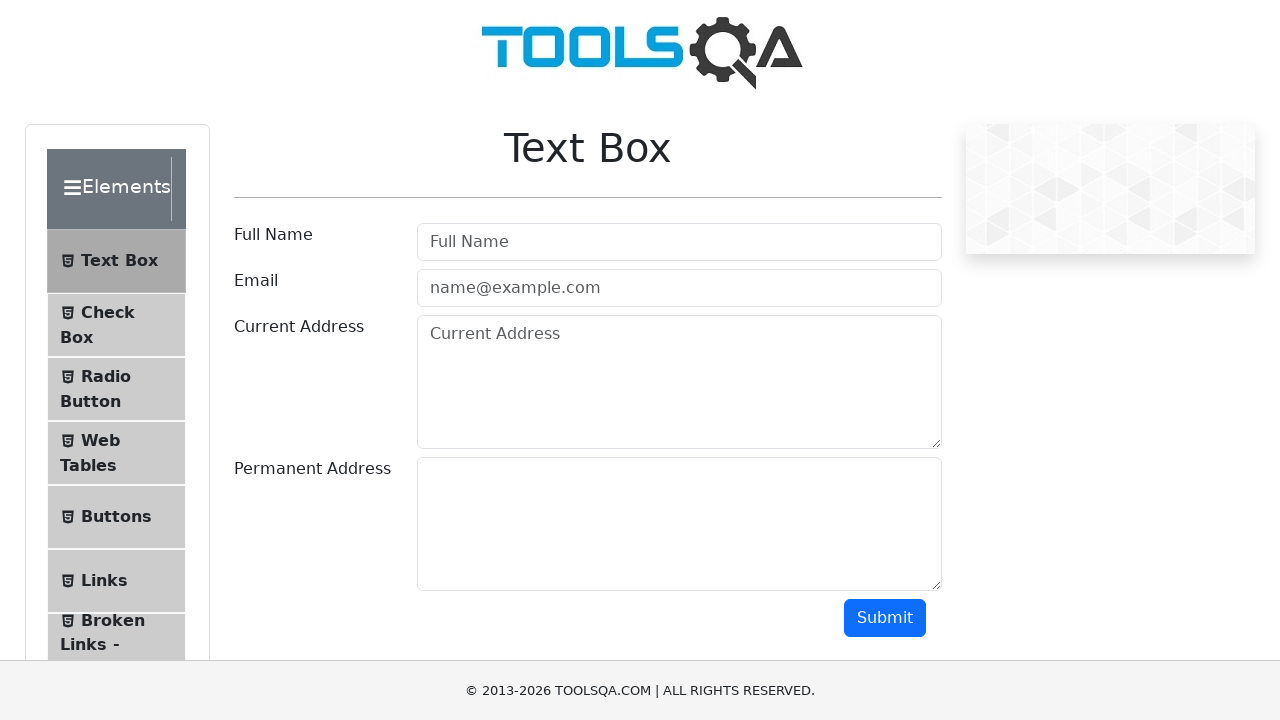

Text Box form fields loaded
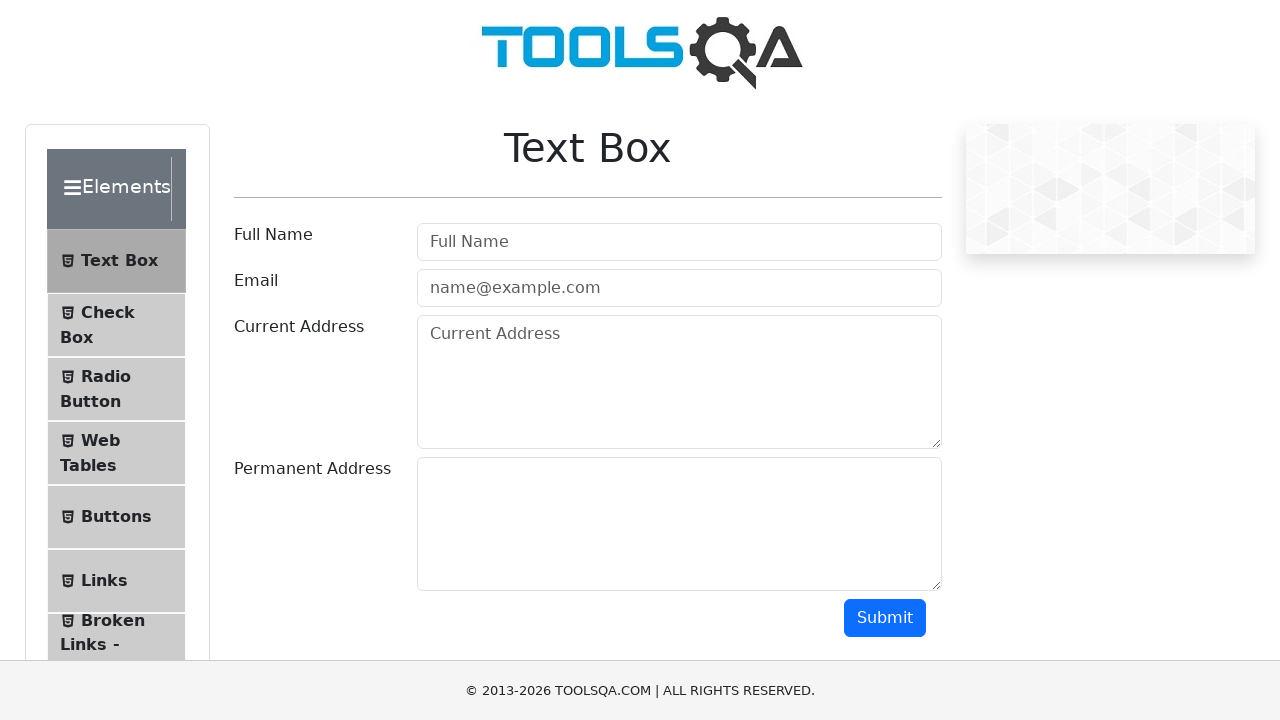

Filled Full Name field with 'Test Name' on input[id="userName"]
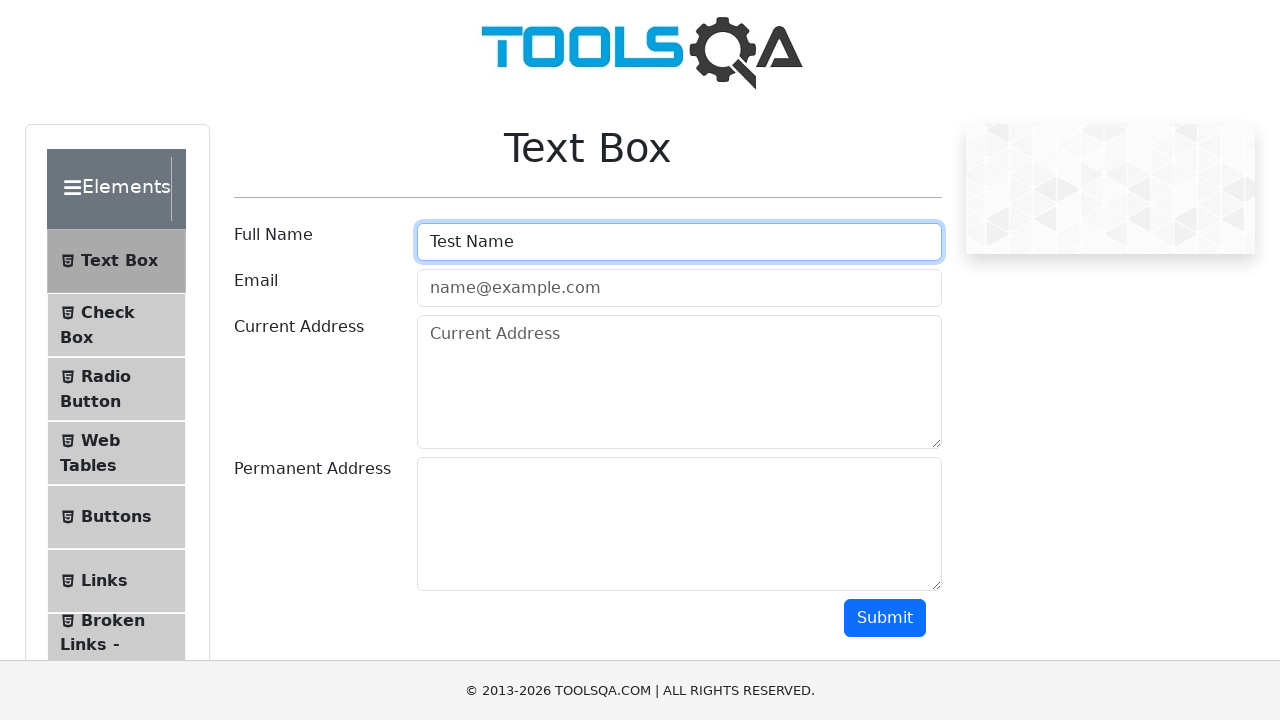

Filled Email field with 'test@test.com' on input[id="userEmail"]
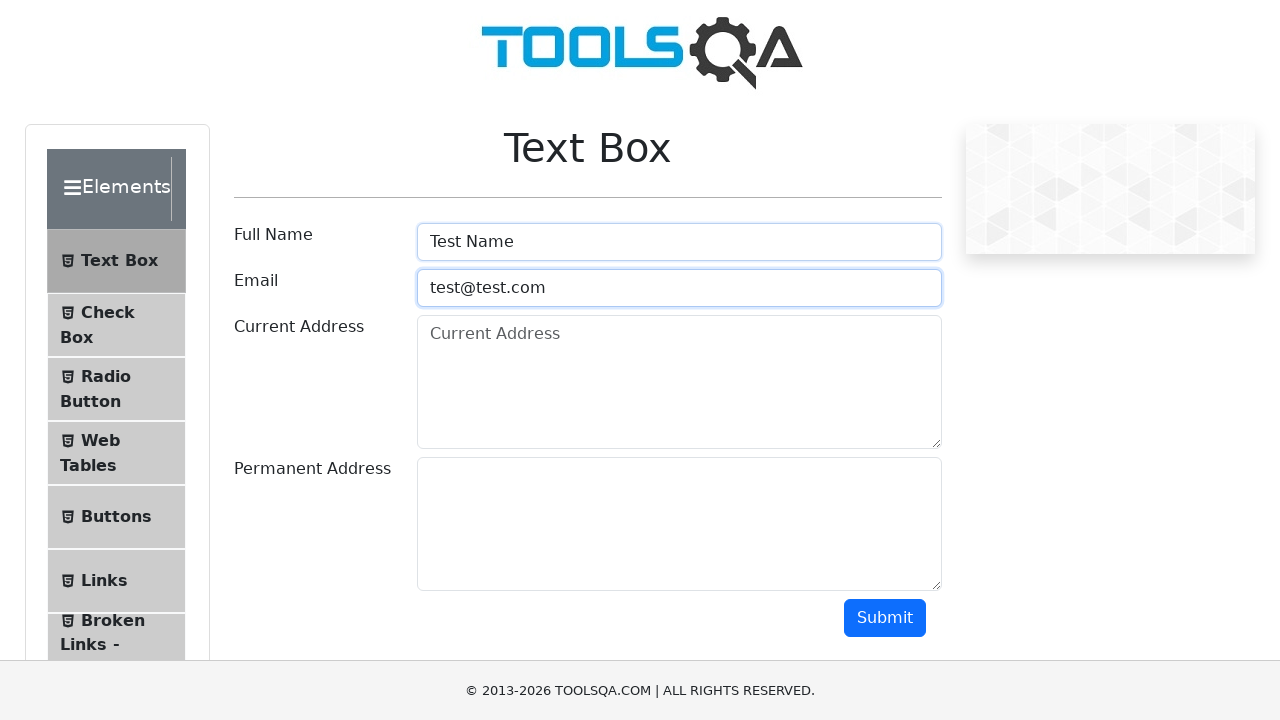

Filled Current Address field with 'Test Location' on textarea[id="currentAddress"]
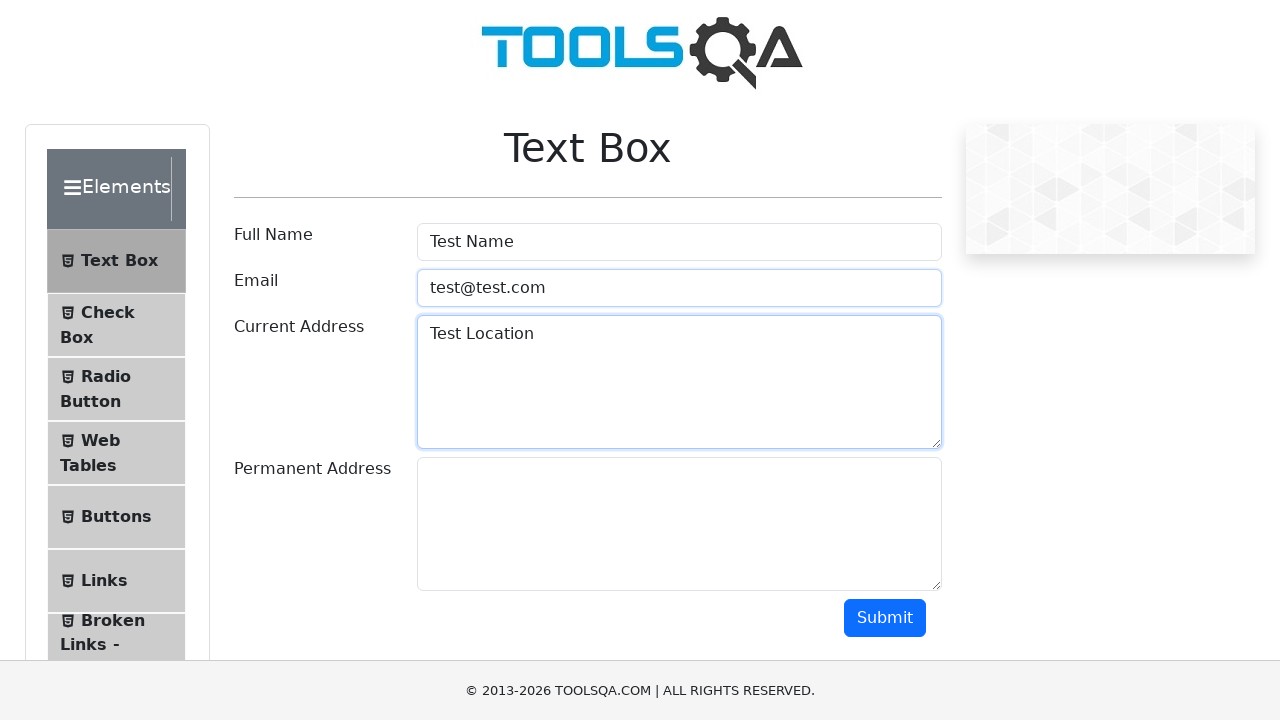

Filled Permanent Address field with 'Test Location' on textarea[id="permanentAddress"]
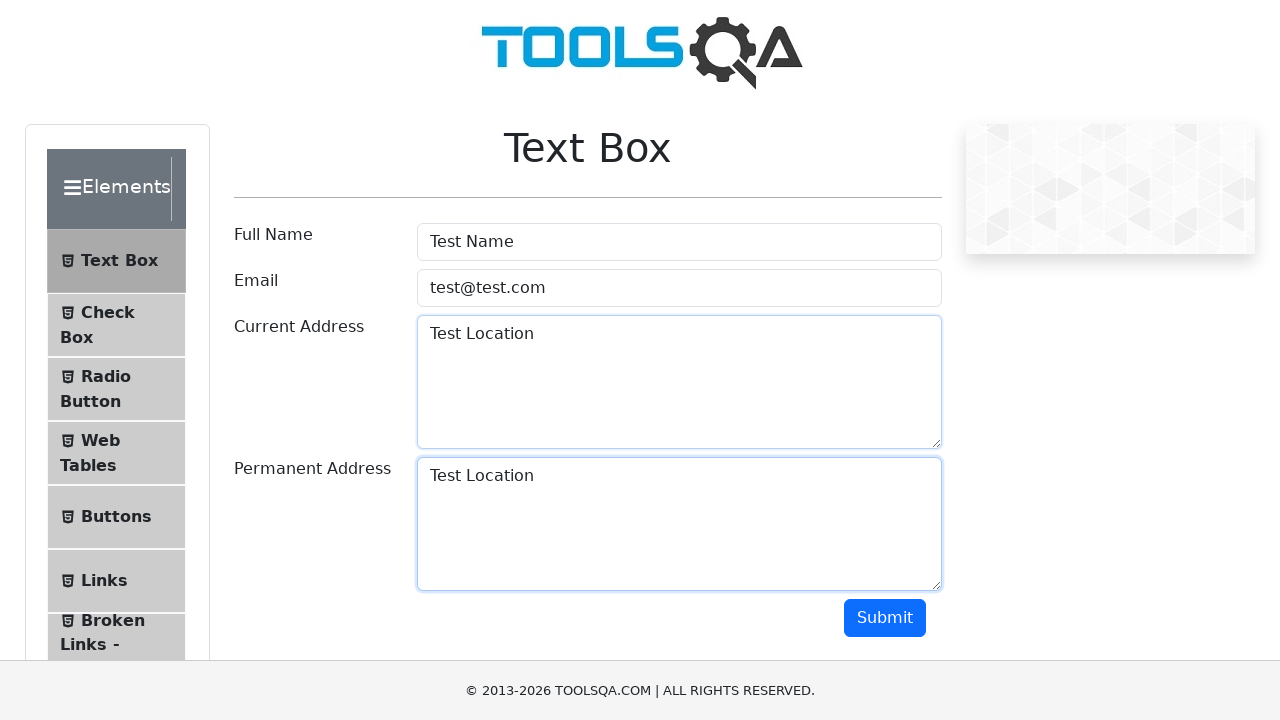

Clicked Submit button to submit Text Box form at (885, 618) on button[id="submit"]
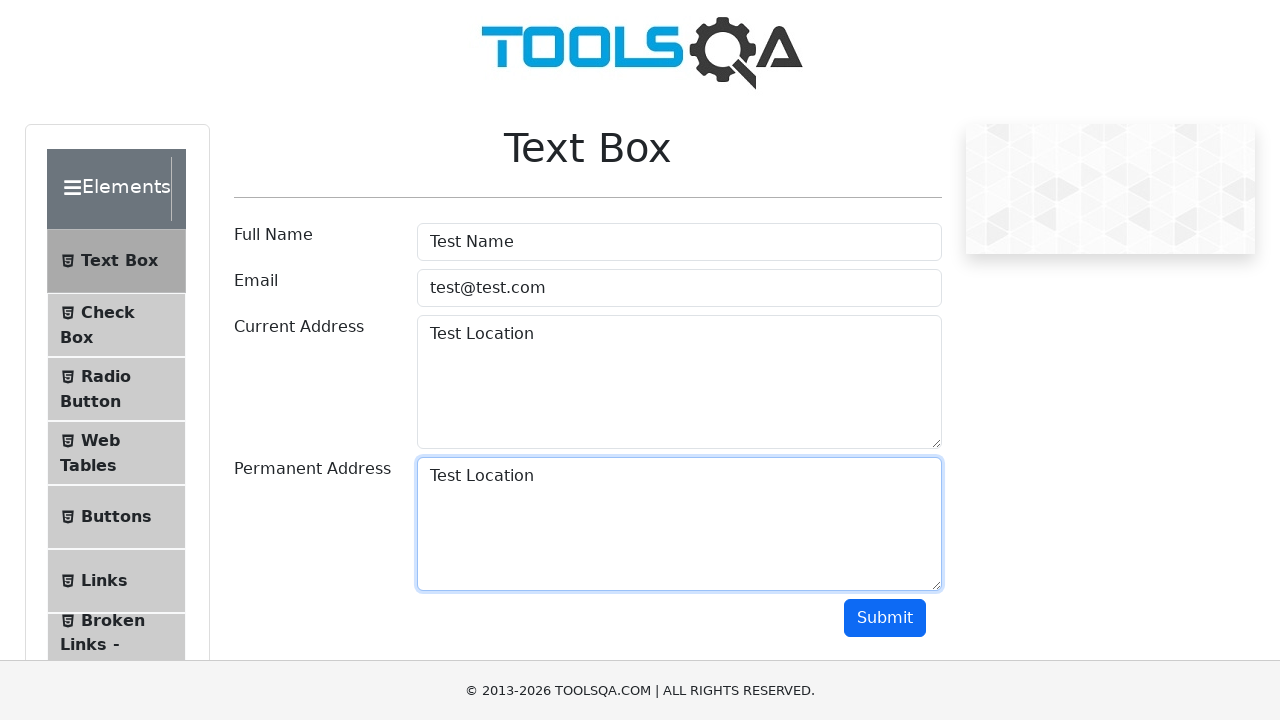

Form output displayed with all submitted details
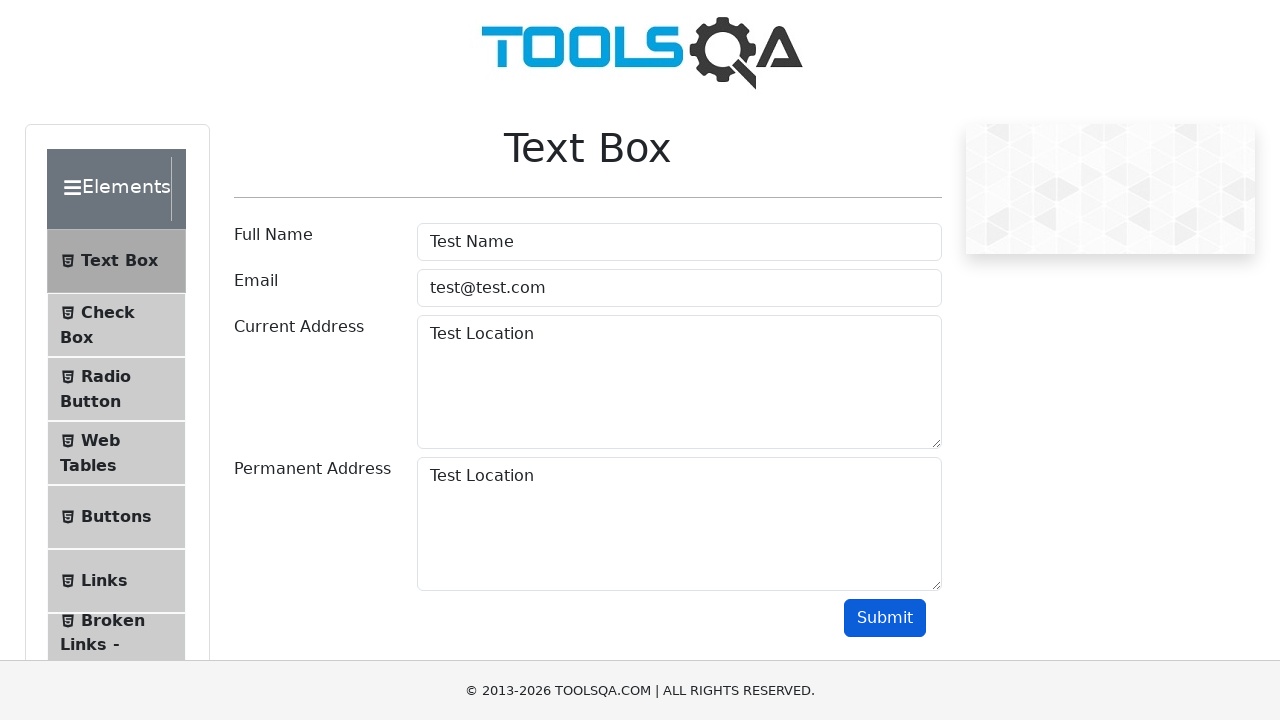

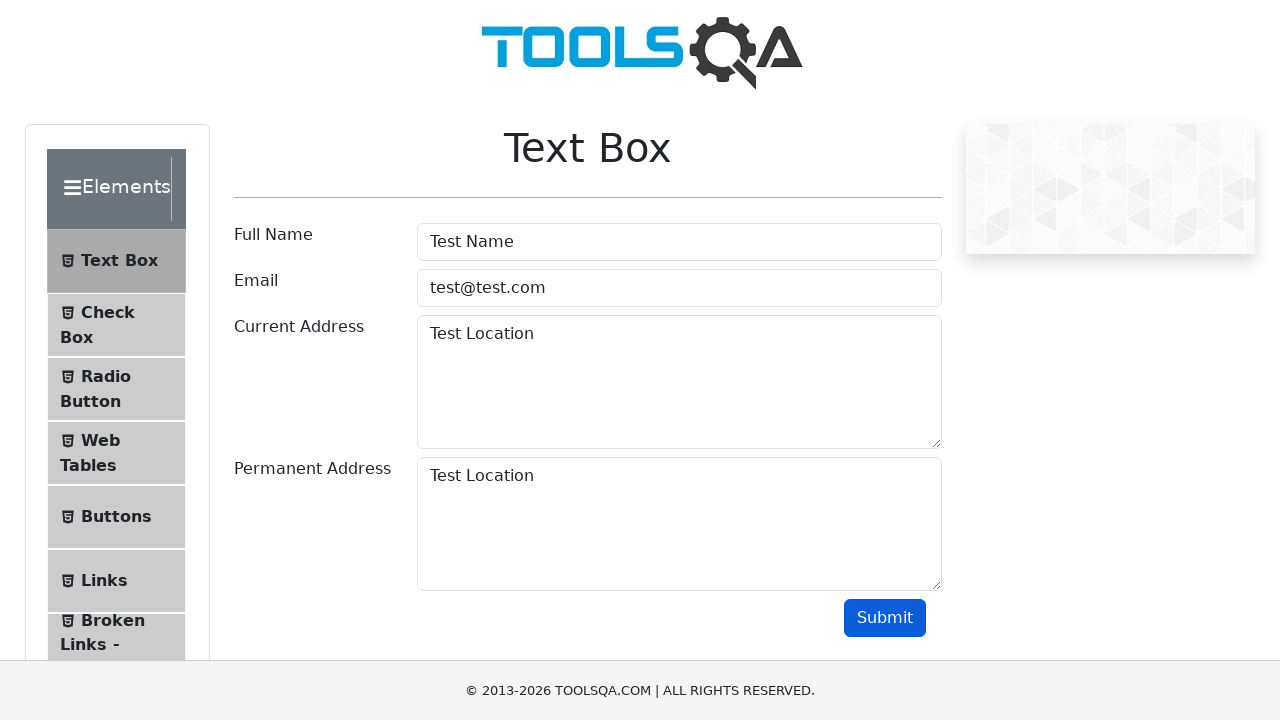